Tests the FD (Fixed Deposit) calculator by interacting with a slider, switching to time period input, entering months value, and verifying the estimated returns are displayed

Starting URL: https://groww.in/calculators/fd-calculator

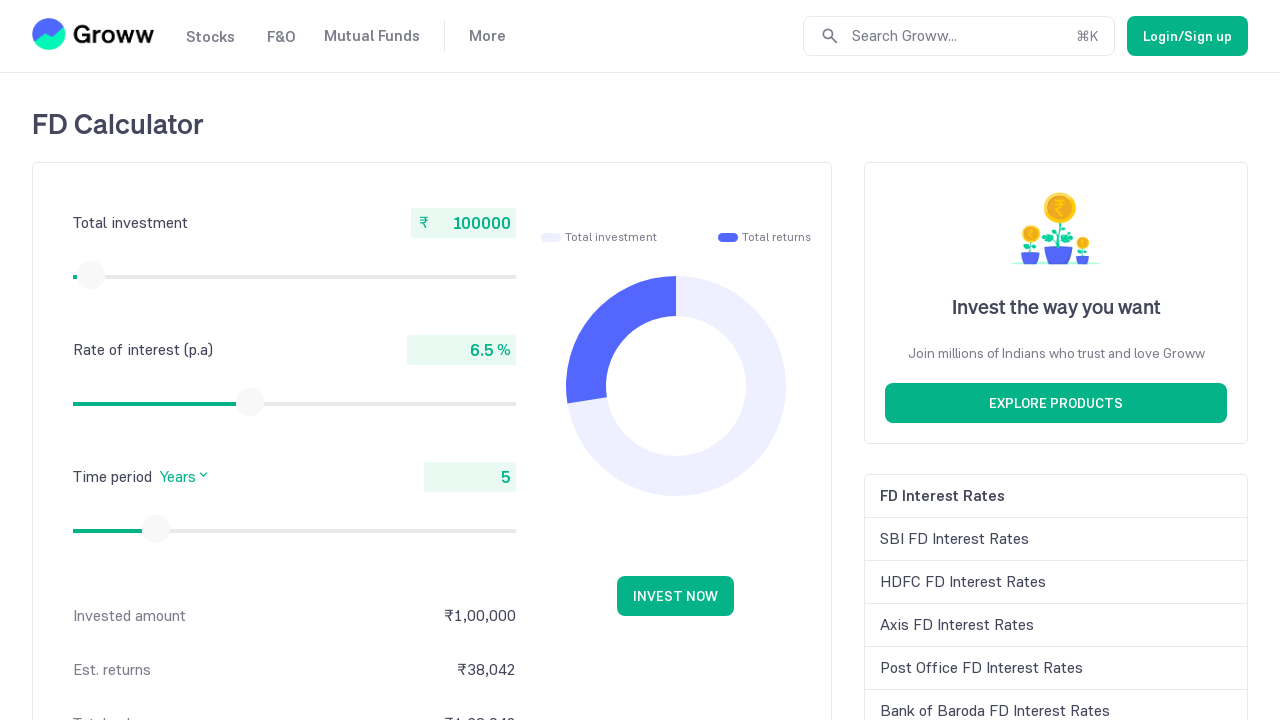

Interacted with the first slider at (91, 275)
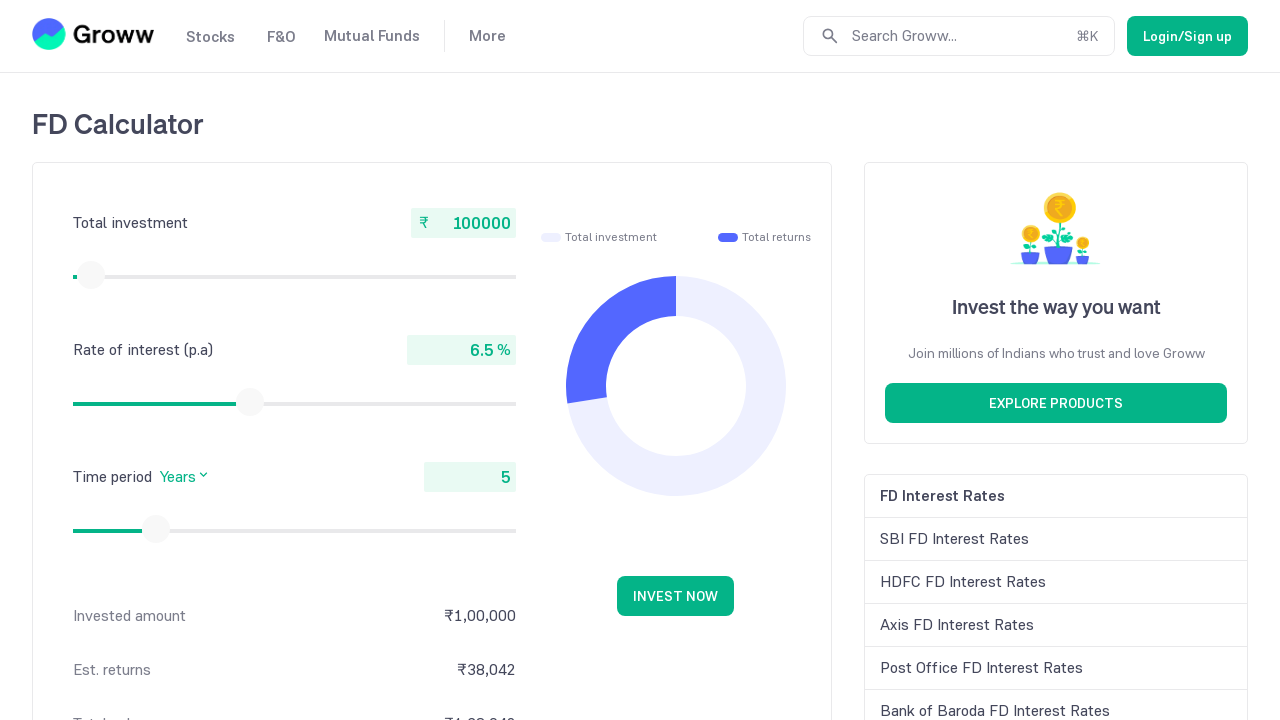

Clicked on Time period option at (186, 477) on xpath=//div[text()='Time period']/div
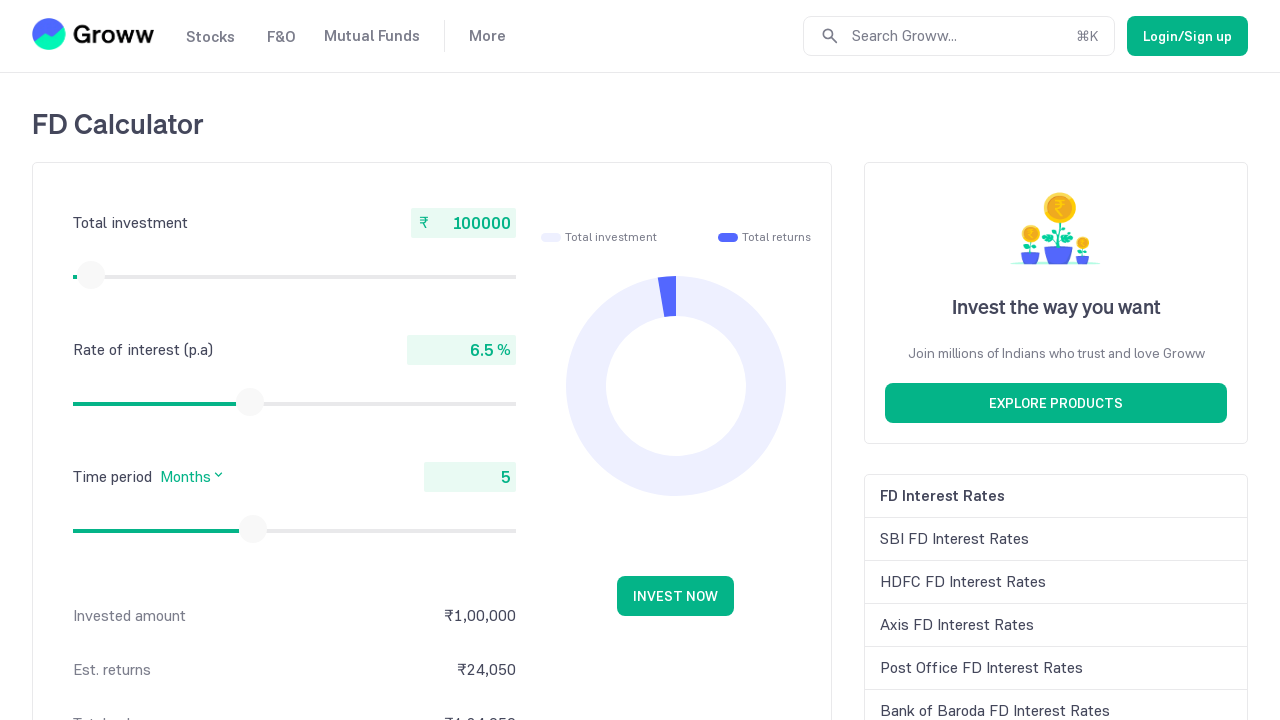

Cleared the months input field on #FD_TIME_IN_MONTHS
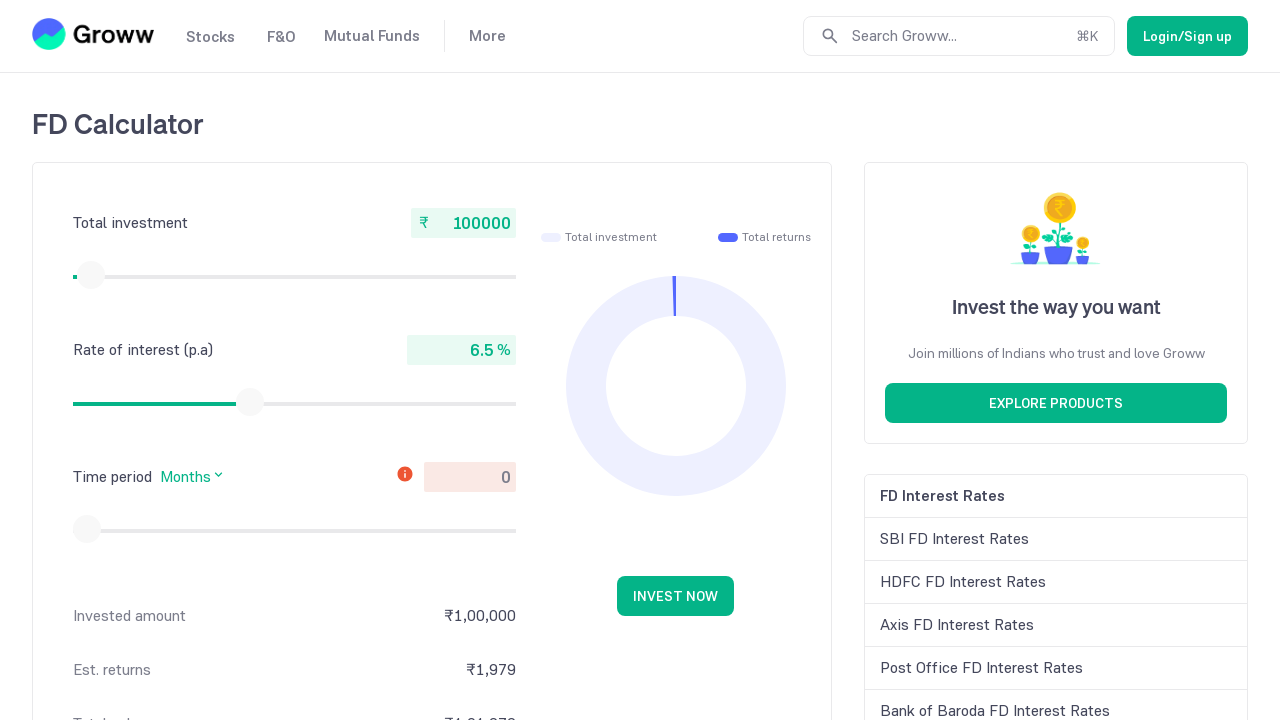

Entered 2 months in the time period input field on #FD_TIME_IN_MONTHS
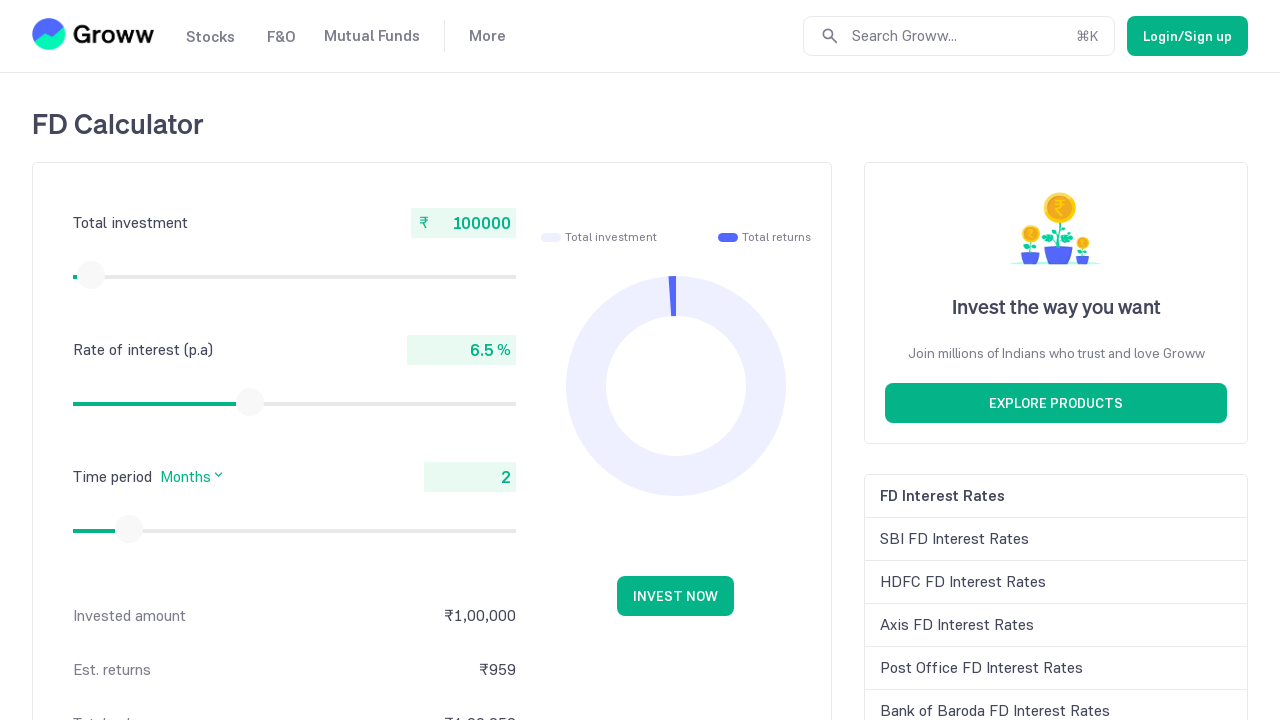

Estimated returns calculation updated and displayed
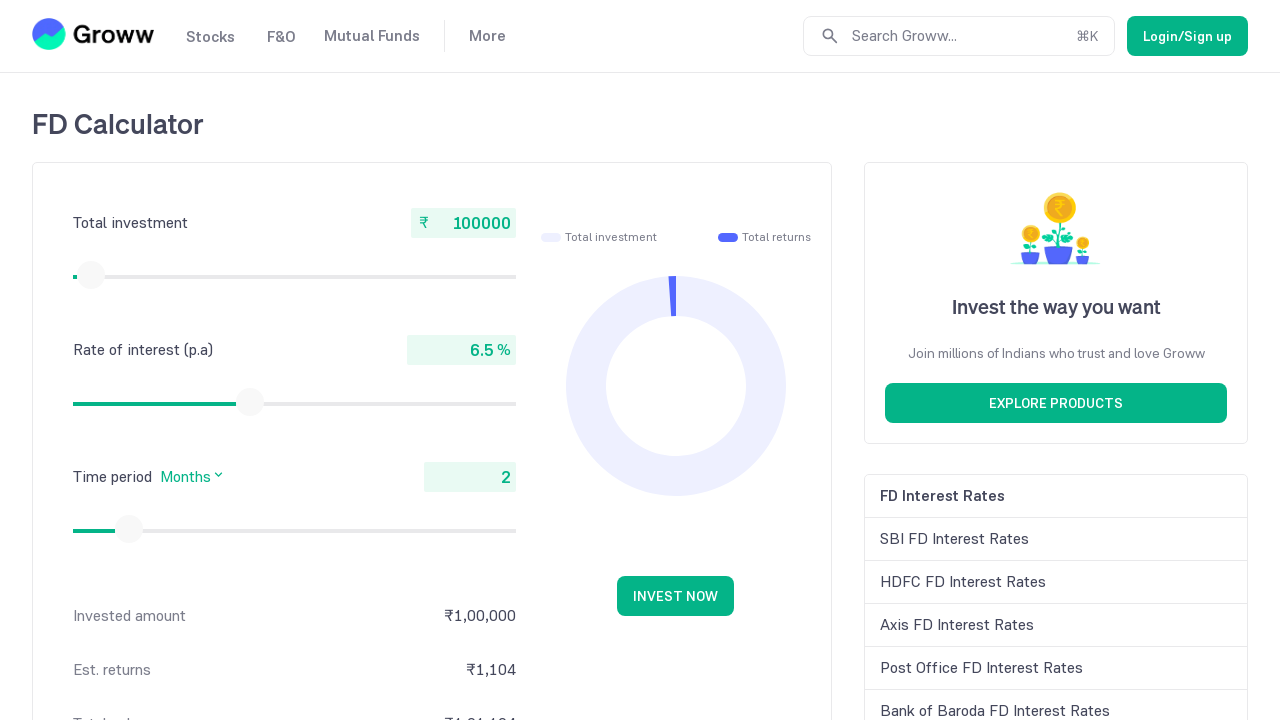

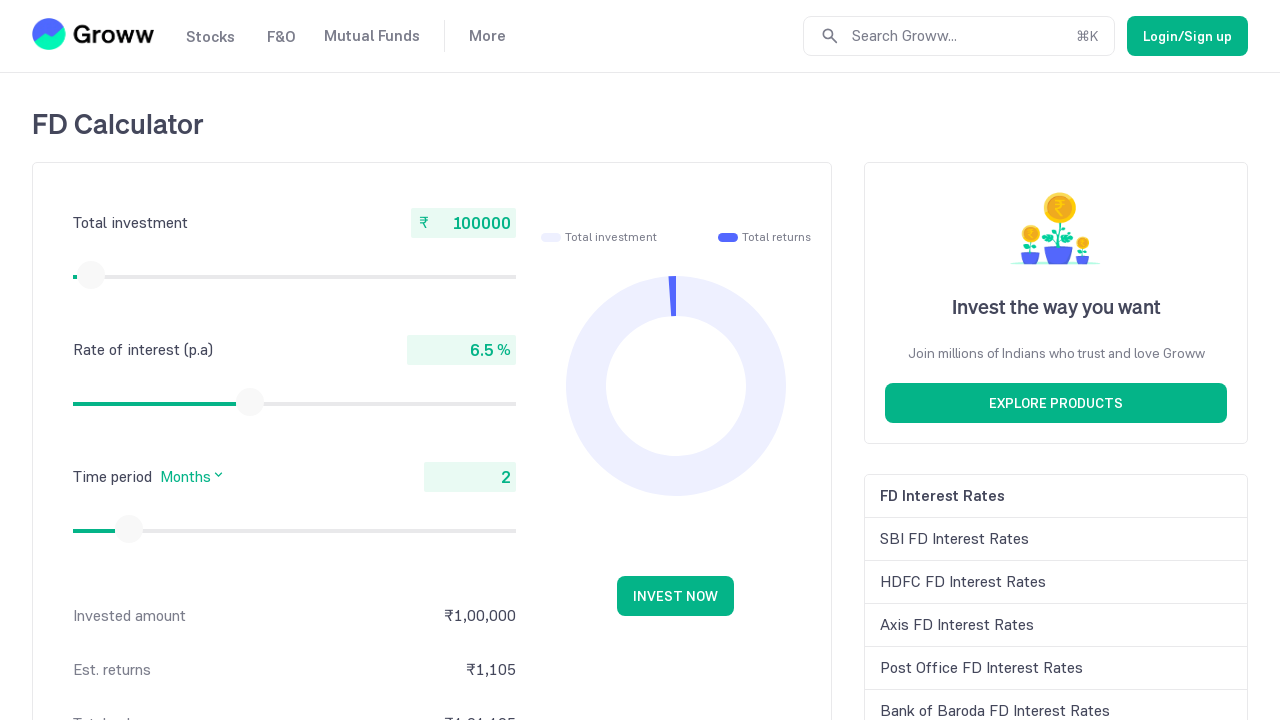